Tests window switching functionality by clicking a help link that opens in a new window, switching between parent and child windows

Starting URL: https://accounts.google.com/signup

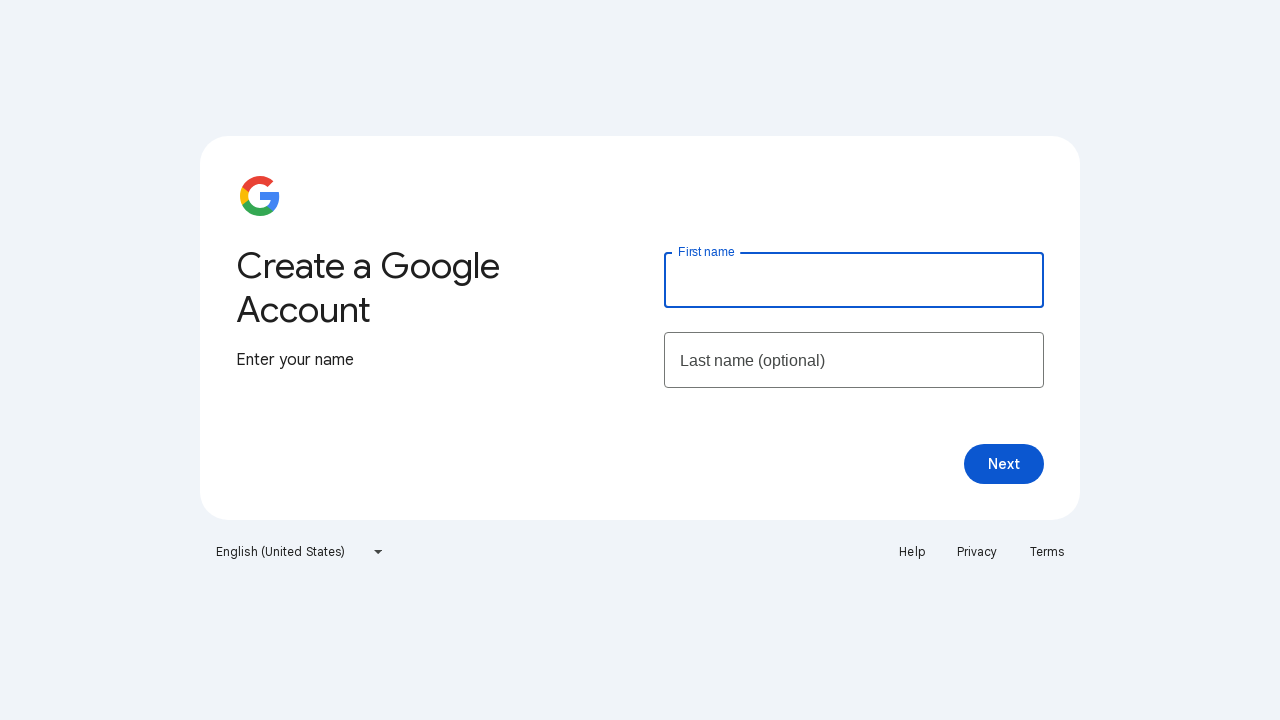

Clicked Help link which opens in a new window at (912, 552) on a:text('Help')
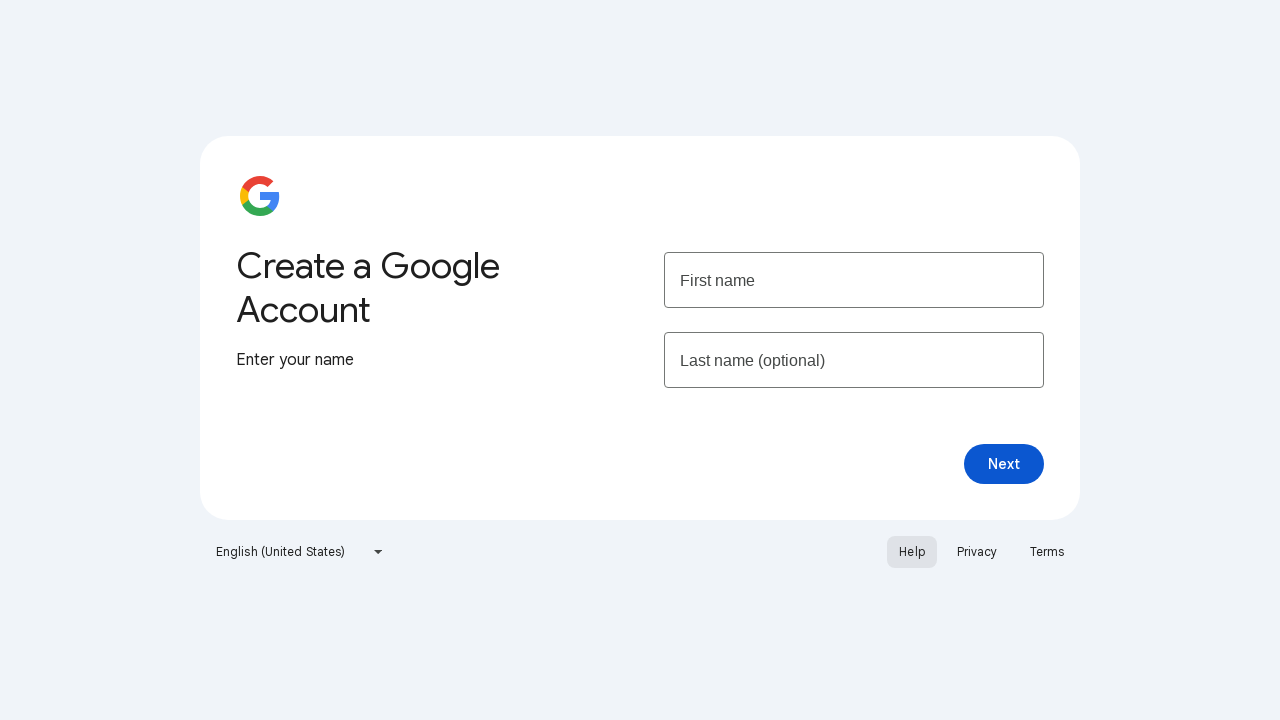

New window/tab opened and captured
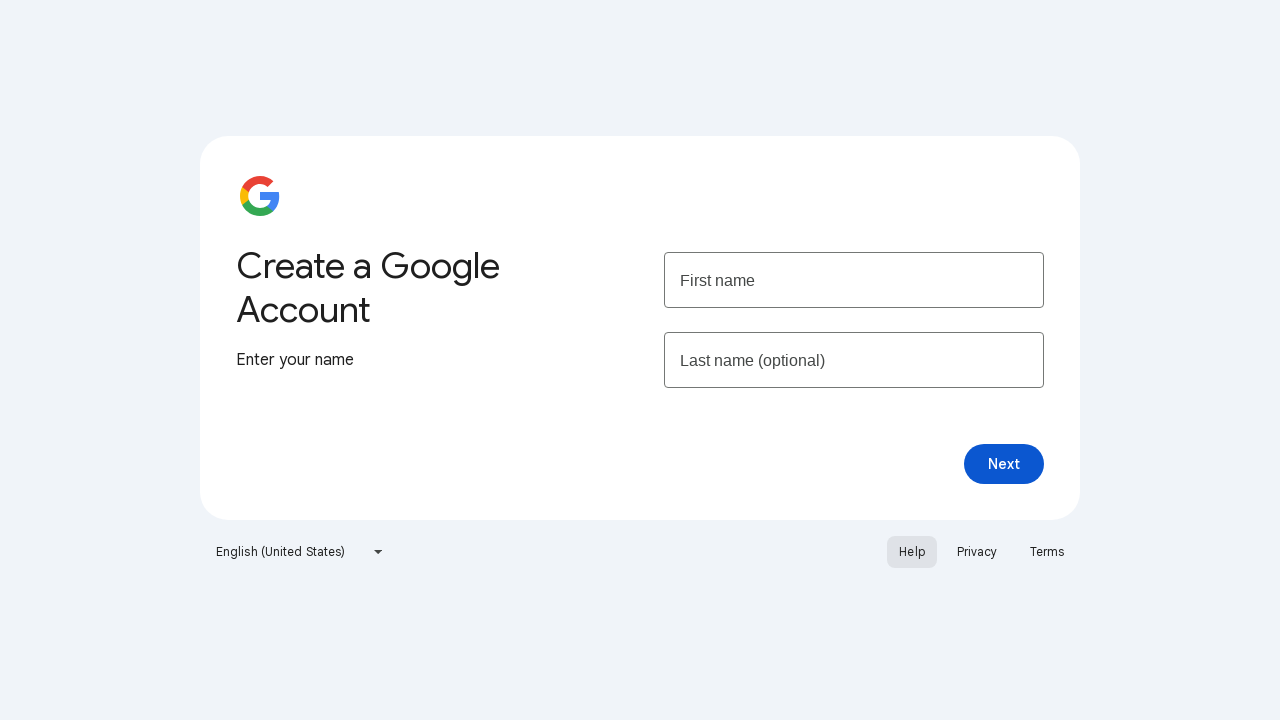

Switched to Help window with title: Google Account Help
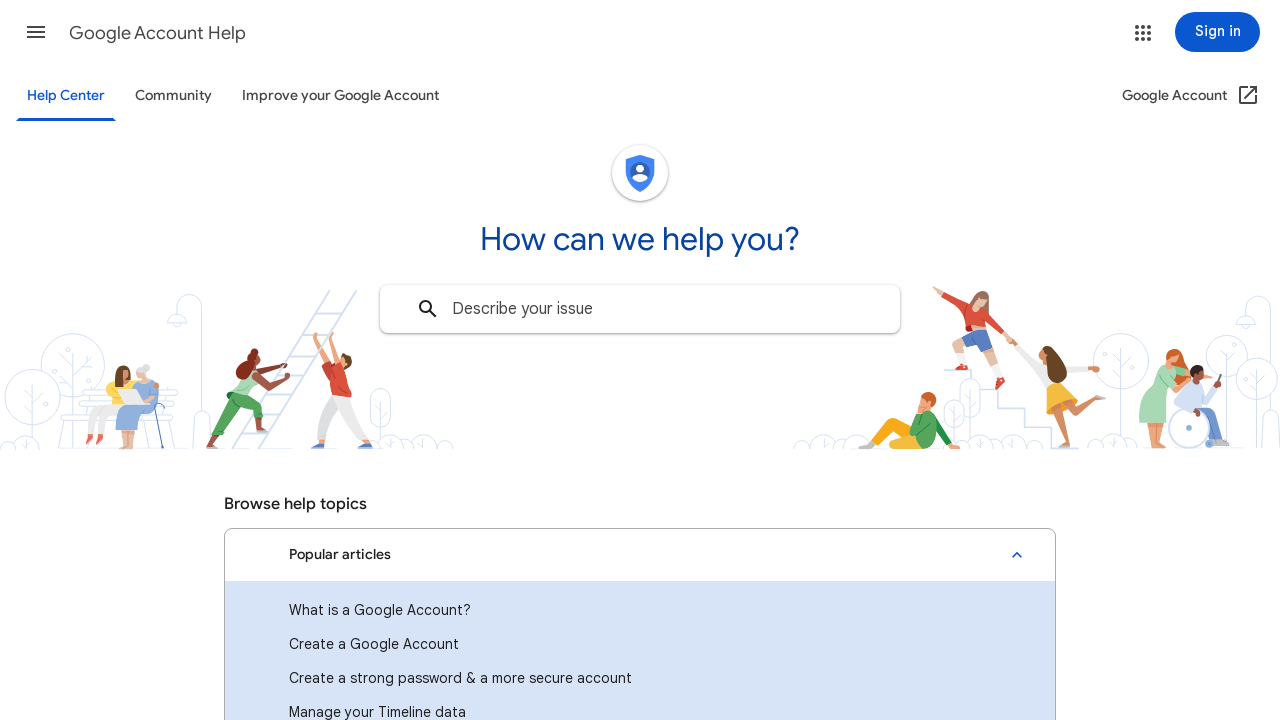

Switched back to parent window with title: Create your Google Account
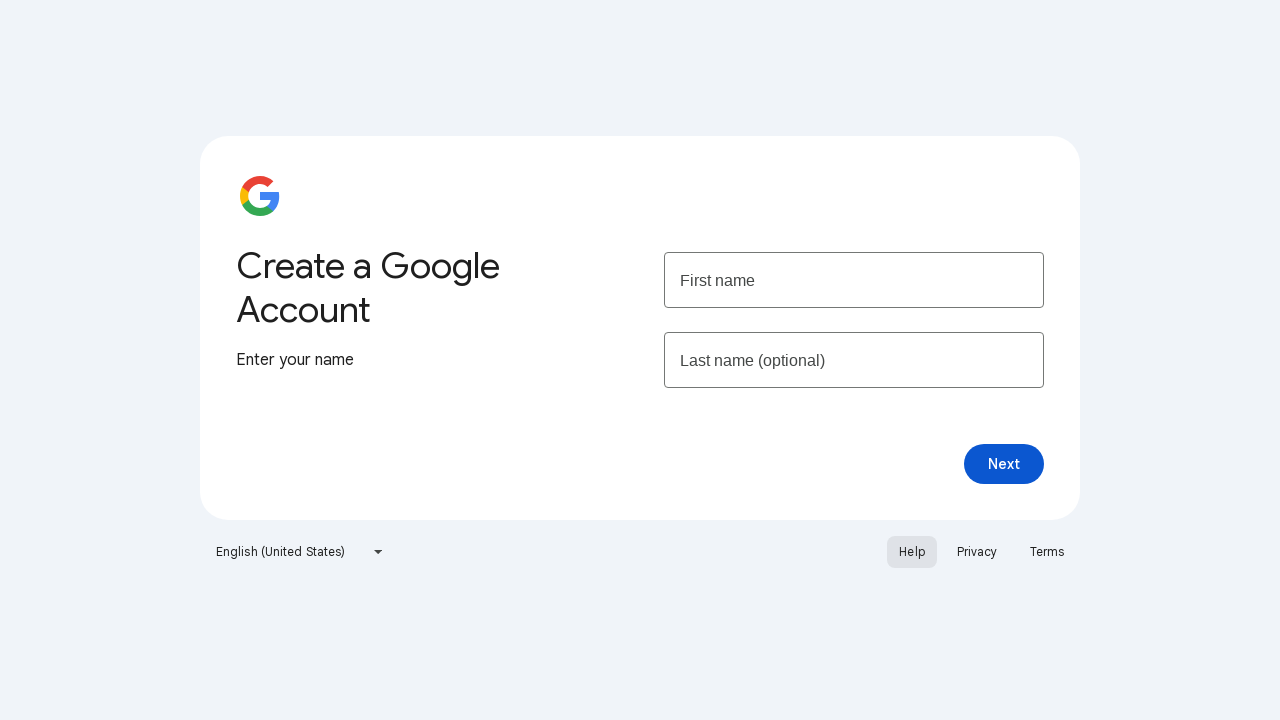

Closed the Help window
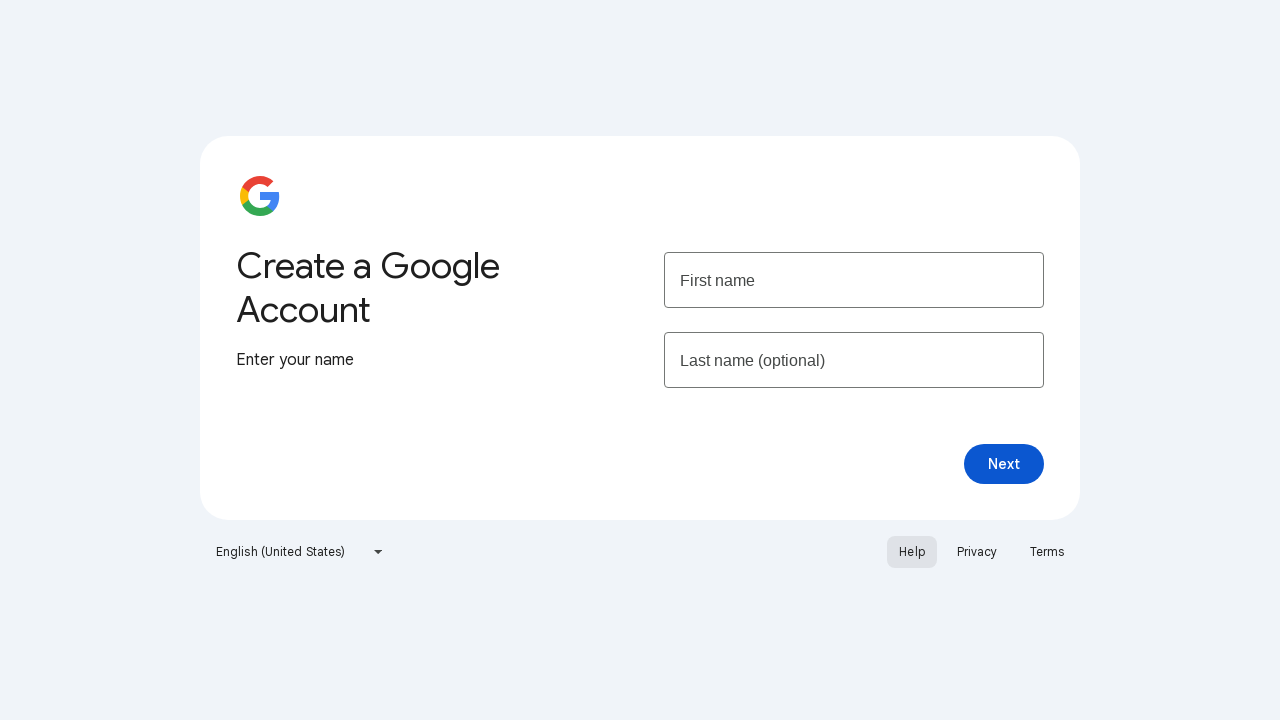

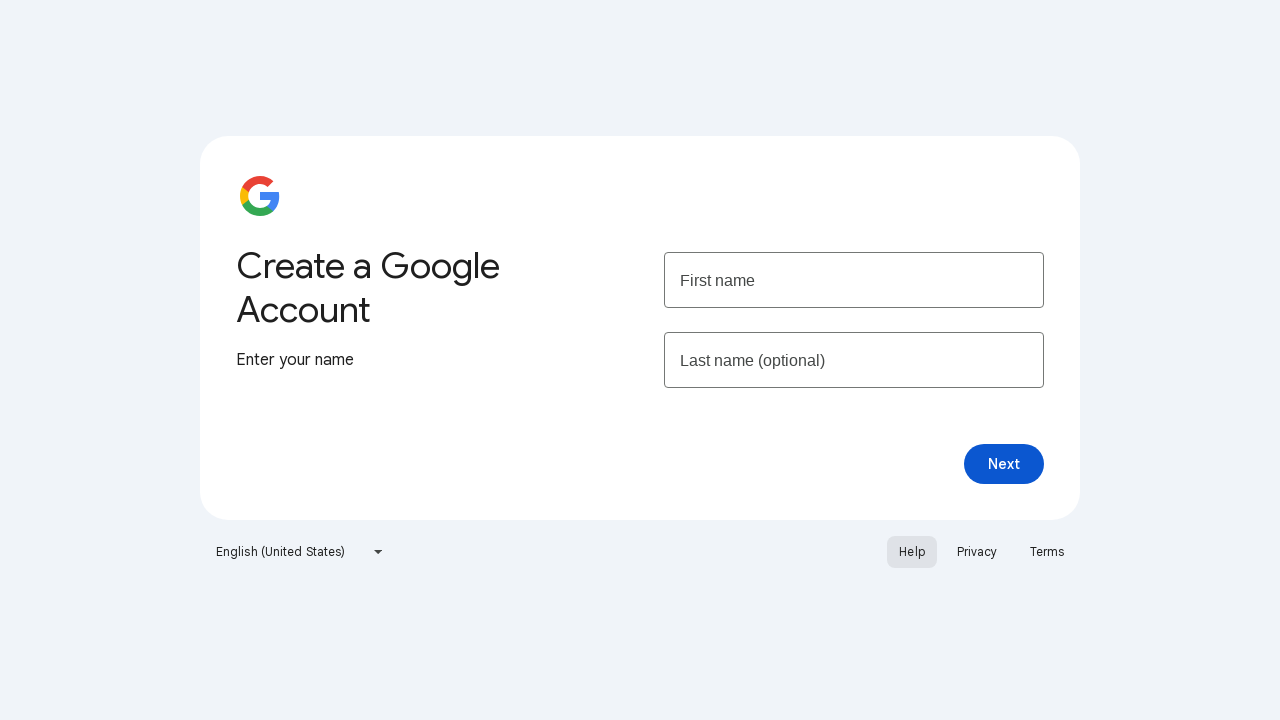